Navigates to a newspaper archive page and waits for news images to load on the page

Starting URL: https://old-epaper.jugantor.com/2020/07/27/index.php

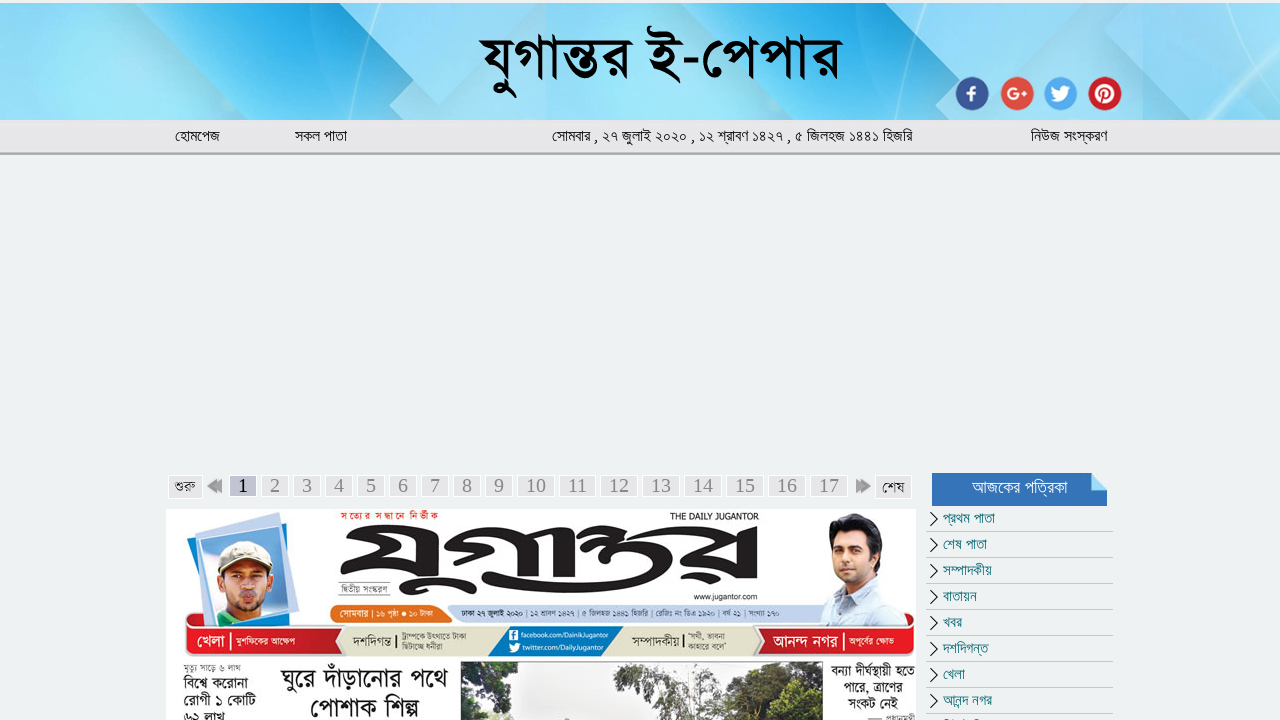

Navigated to newspaper archive page for July 27, 2020
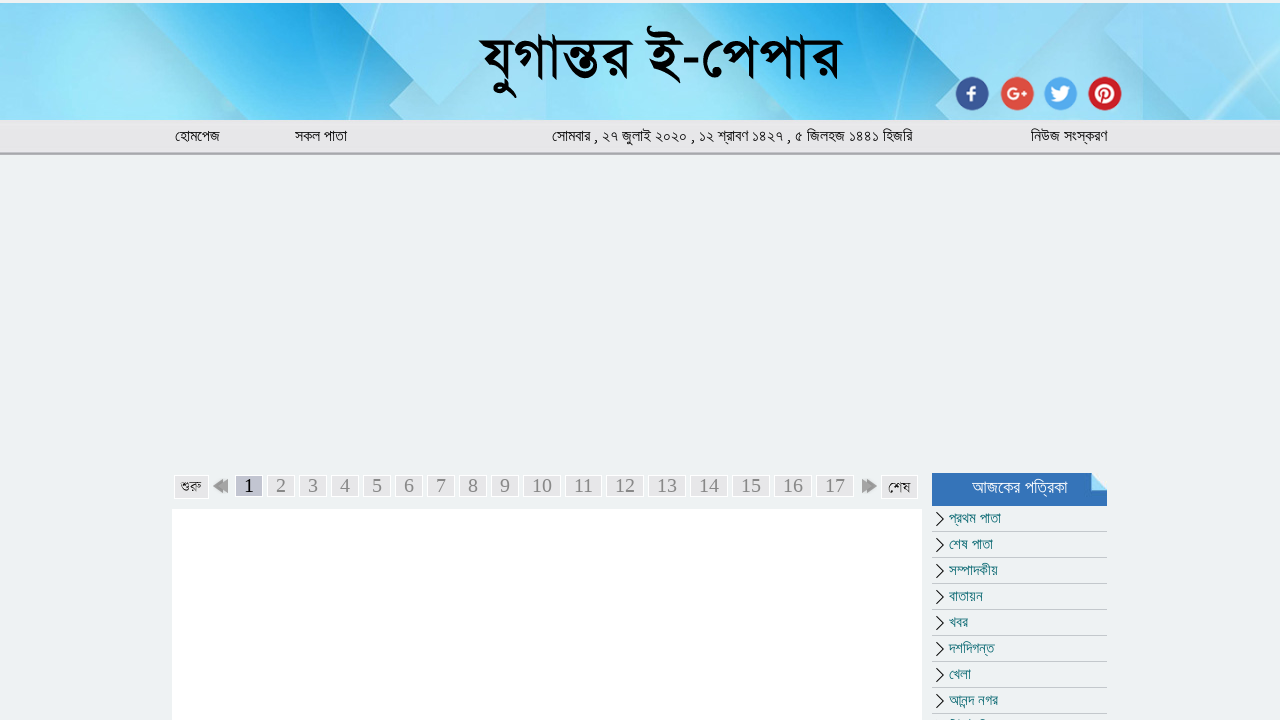

News images loaded on the page
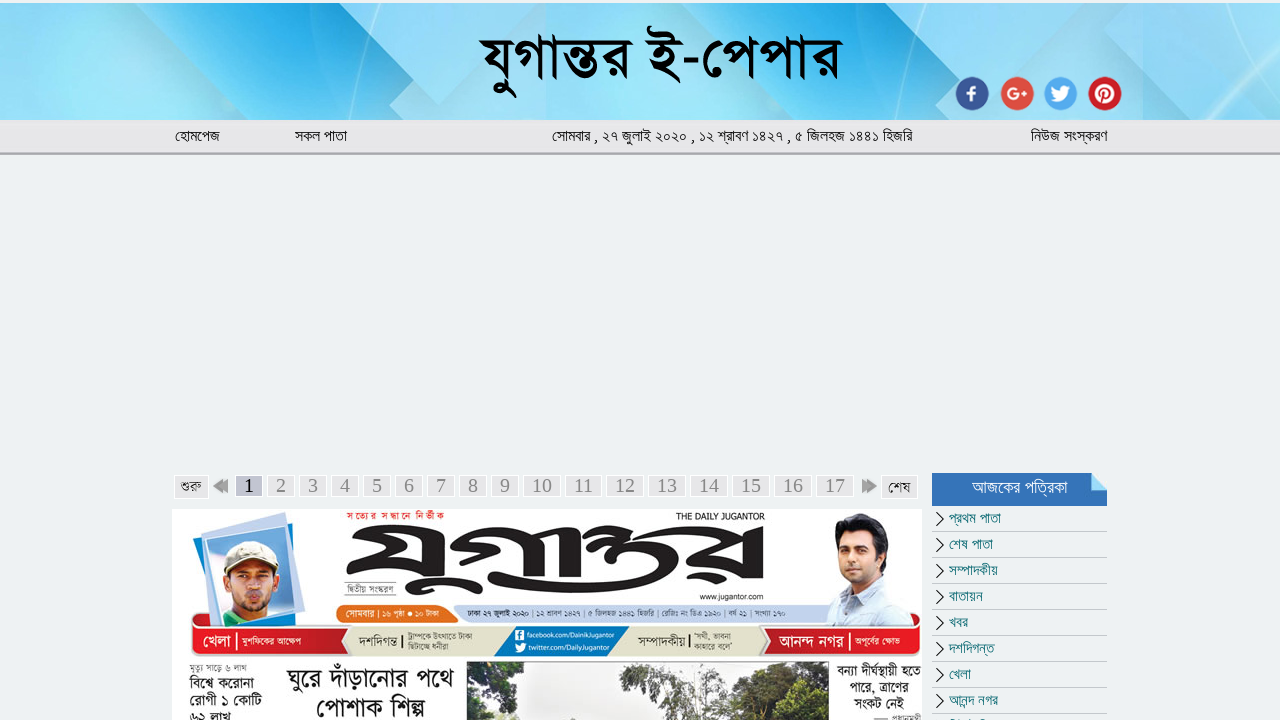

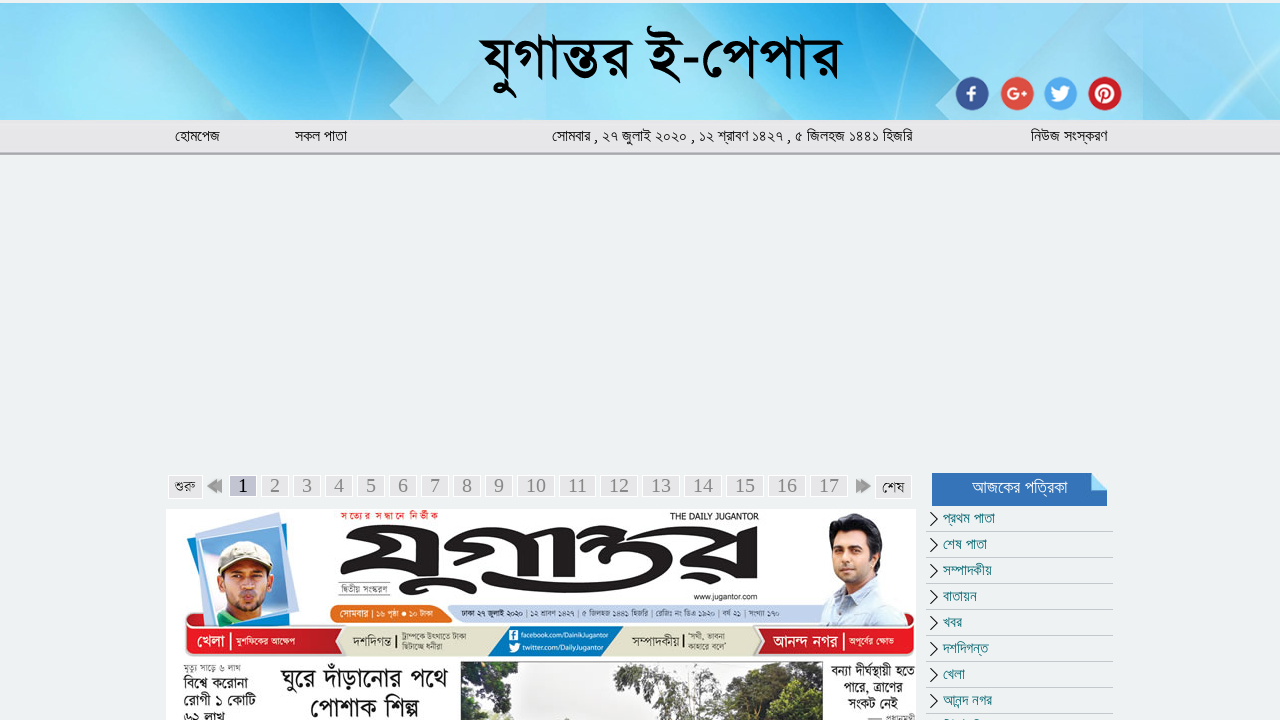